Navigates to a static page and scrolls to an iFrame example section

Starting URL: https://chroma-tech-academy.mexil.it/static_page/

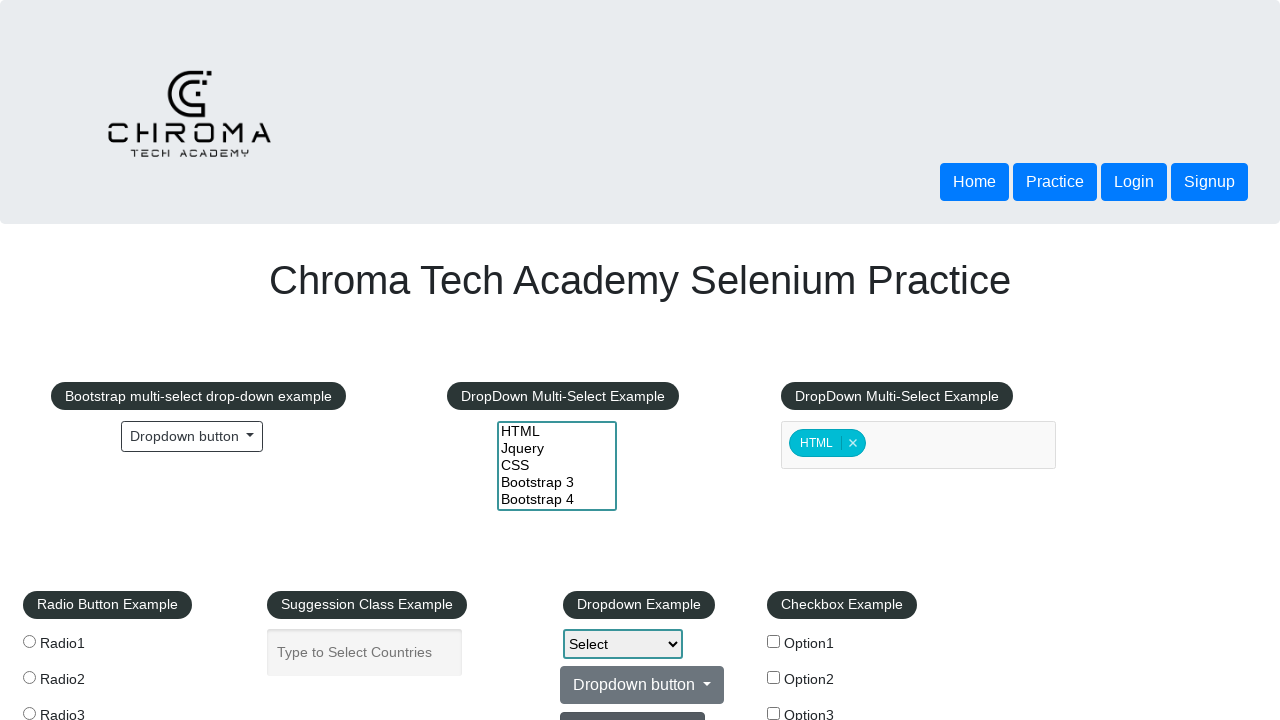

Navigated to static page URL
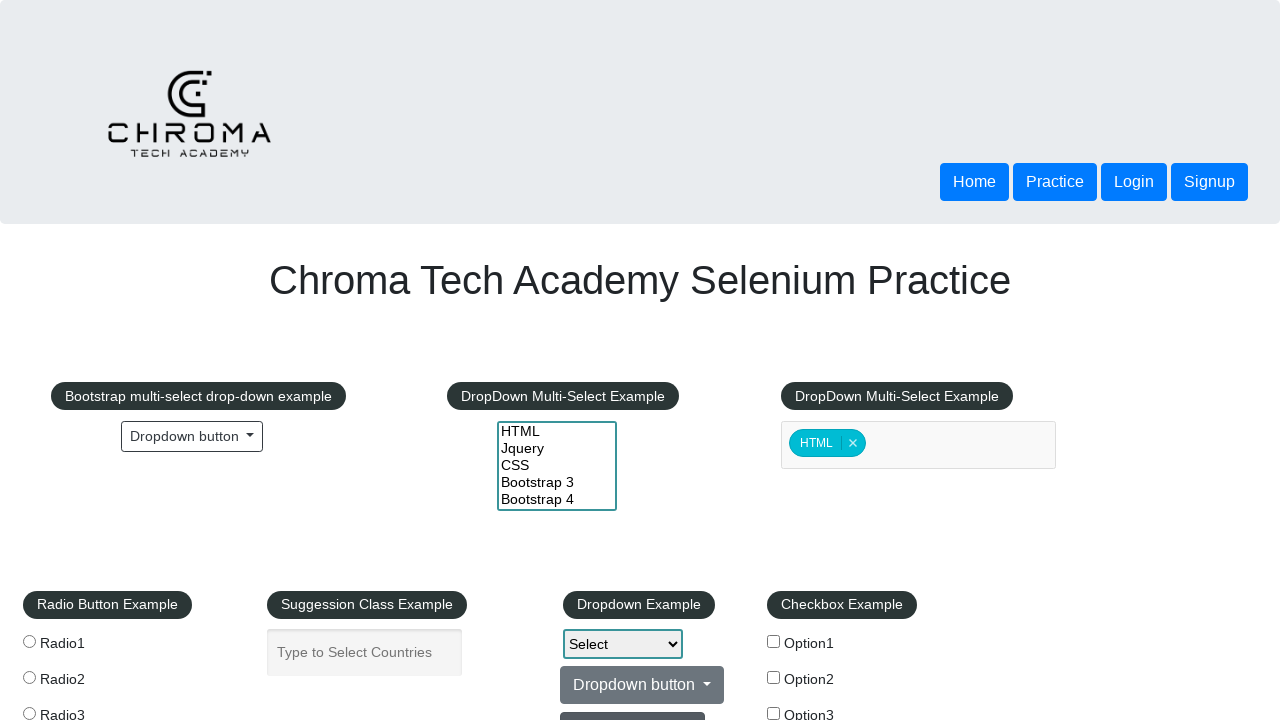

Scrolled to iFrame Example section
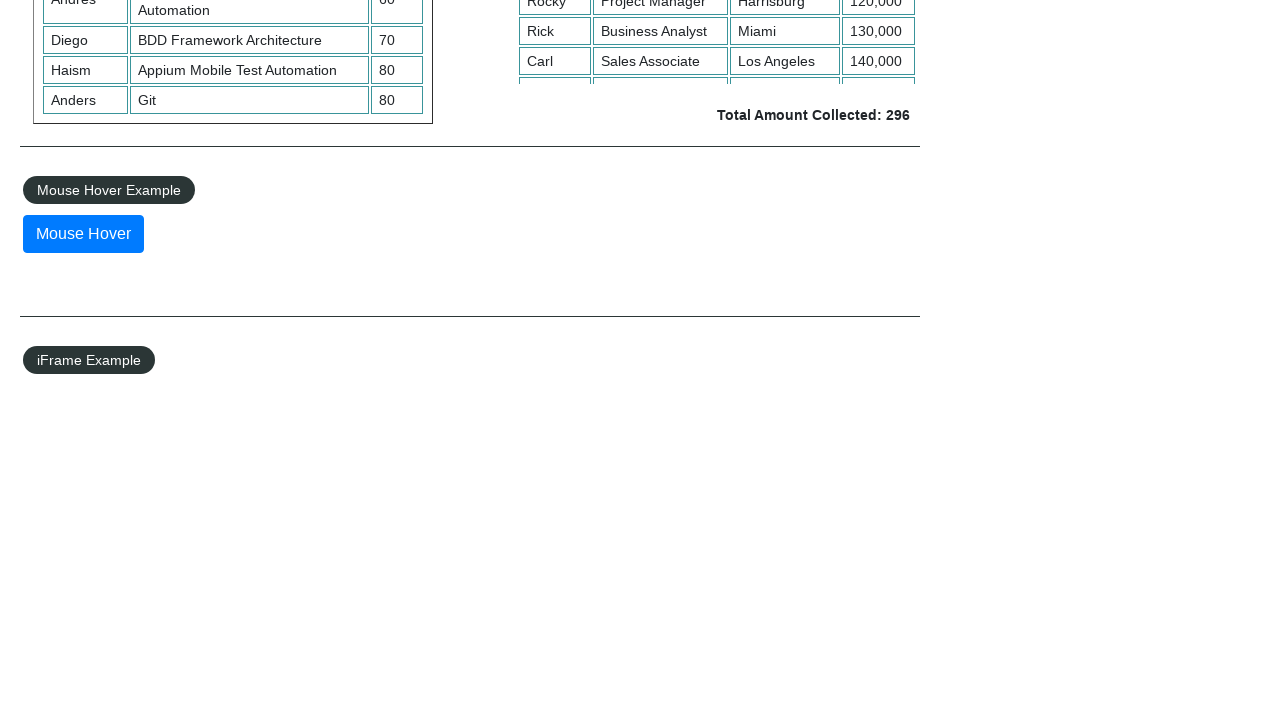

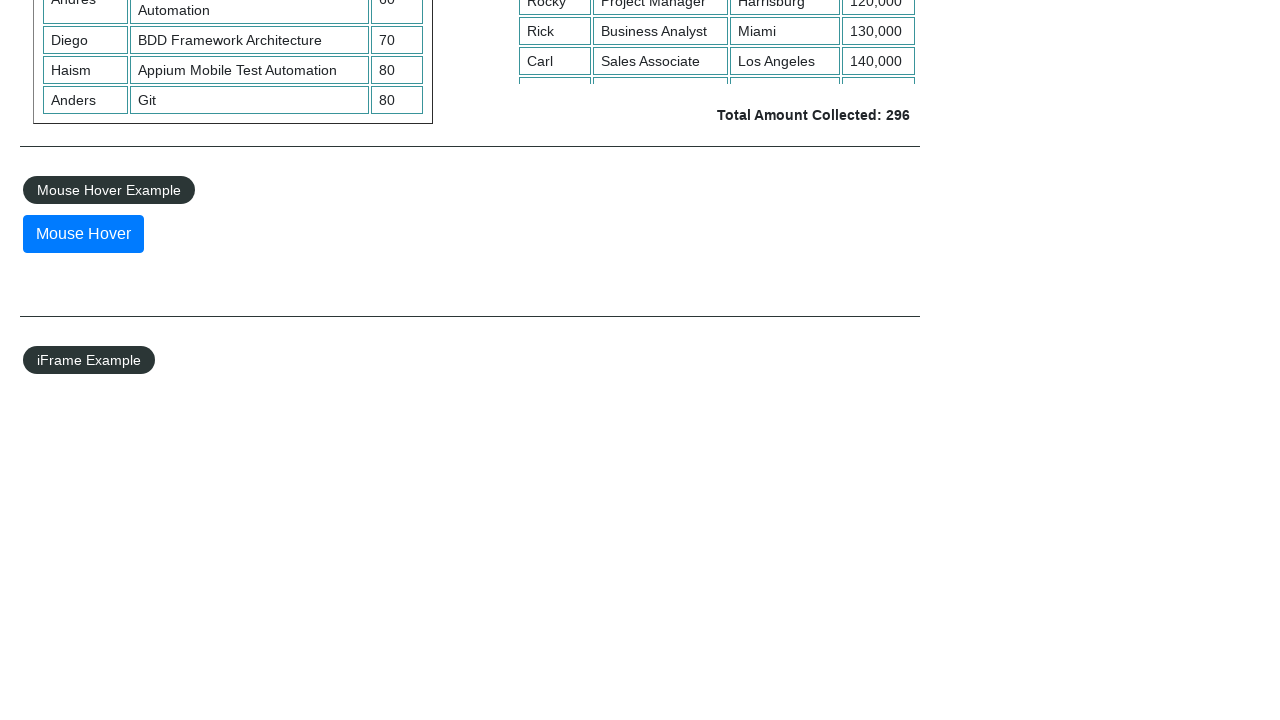